Tests that clicking the Due column header twice sorts the numeric values in descending order

Starting URL: http://the-internet.herokuapp.com/tables

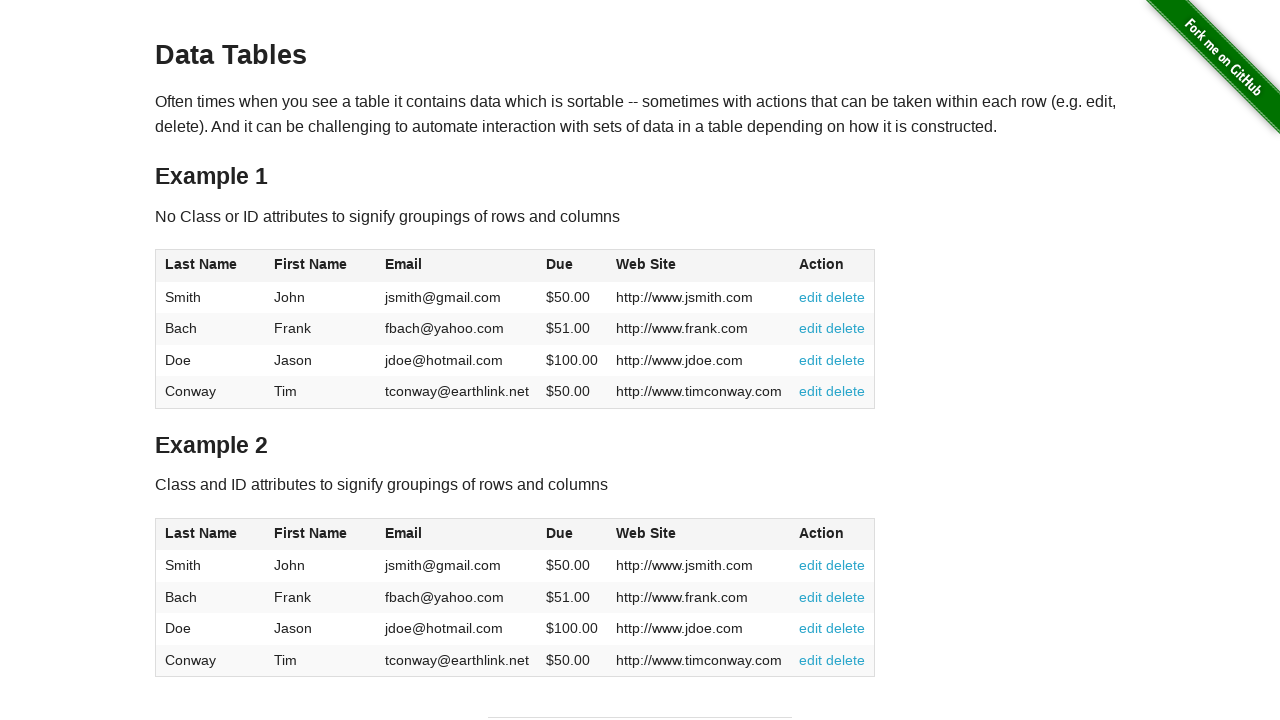

Clicked Due column header first time for ascending sort at (572, 266) on #table1 thead tr th:nth-child(4)
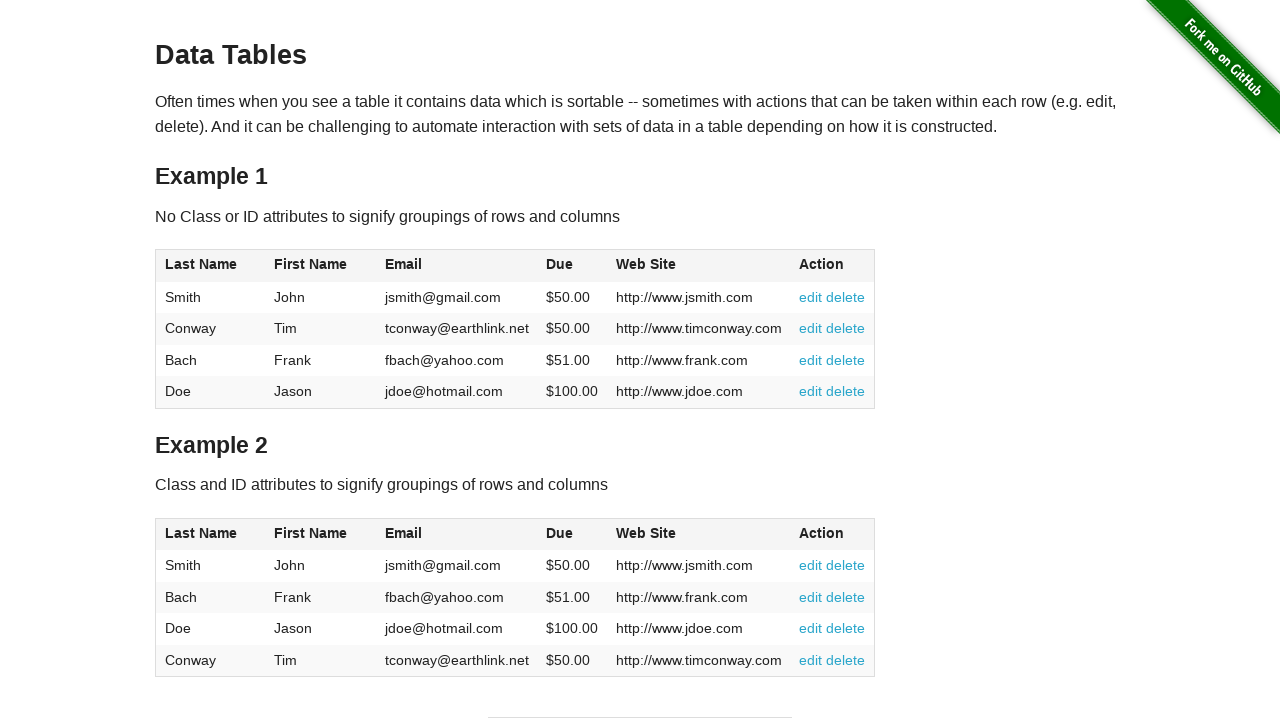

Clicked Due column header second time for descending sort at (572, 266) on #table1 thead tr th:nth-child(4)
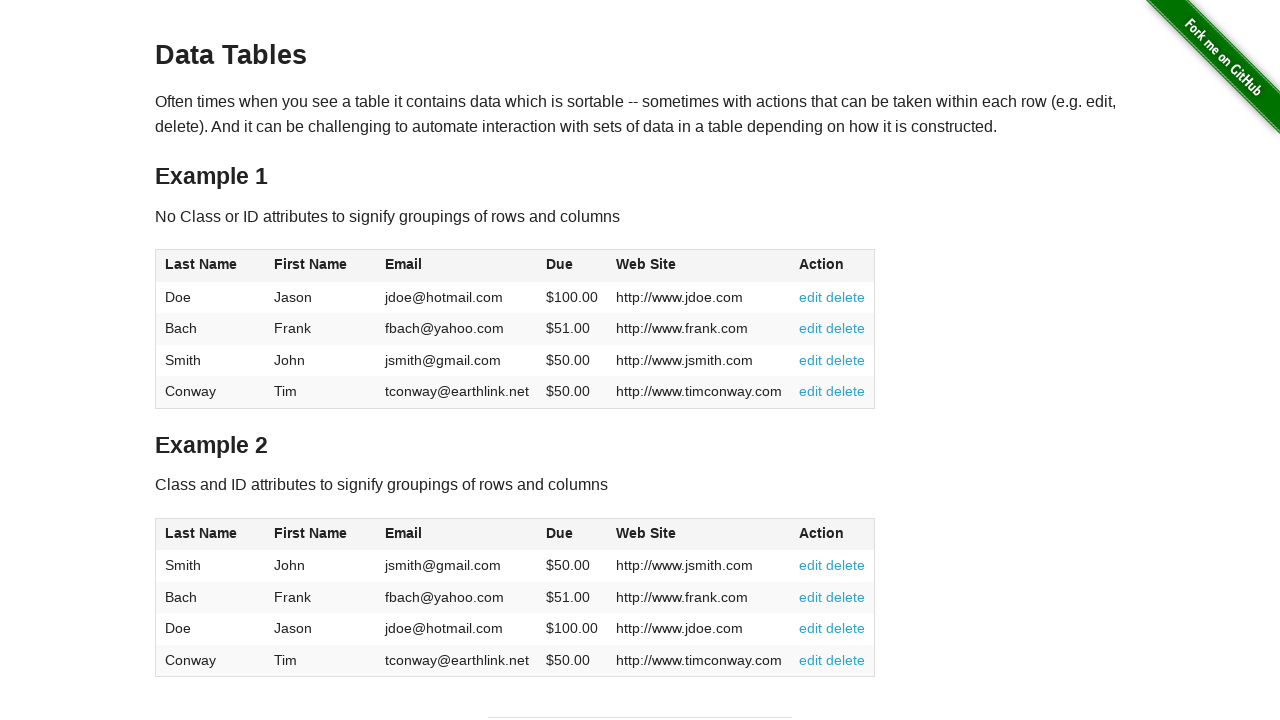

Waited for Due column cells to load
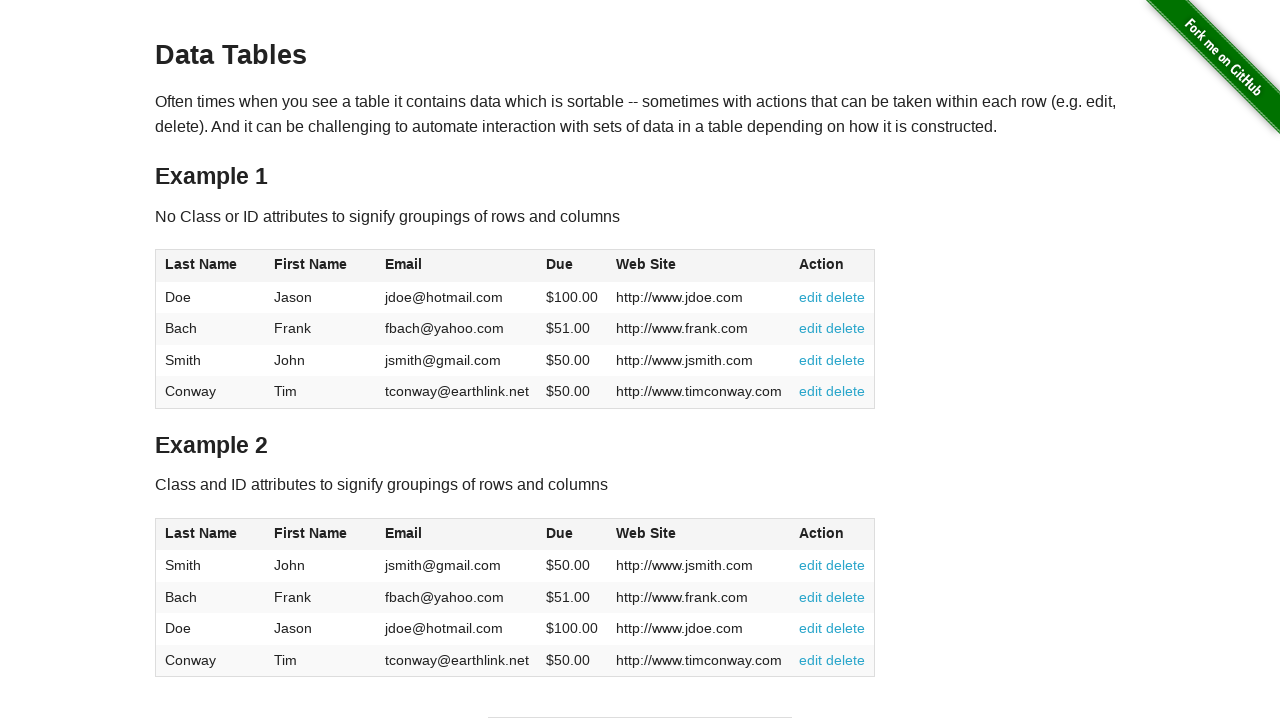

Extracted due amounts from table: [100.0, 51.0, 50.0, 50.0]
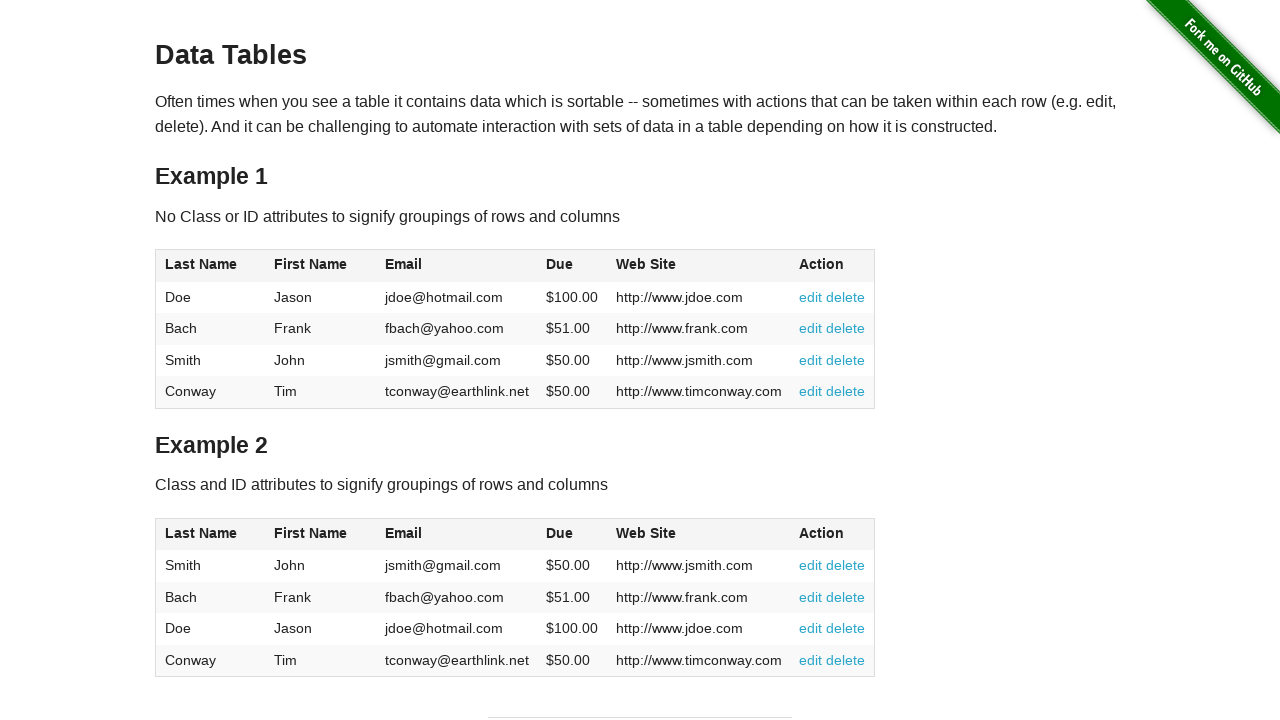

Verified that due amounts are sorted in descending order
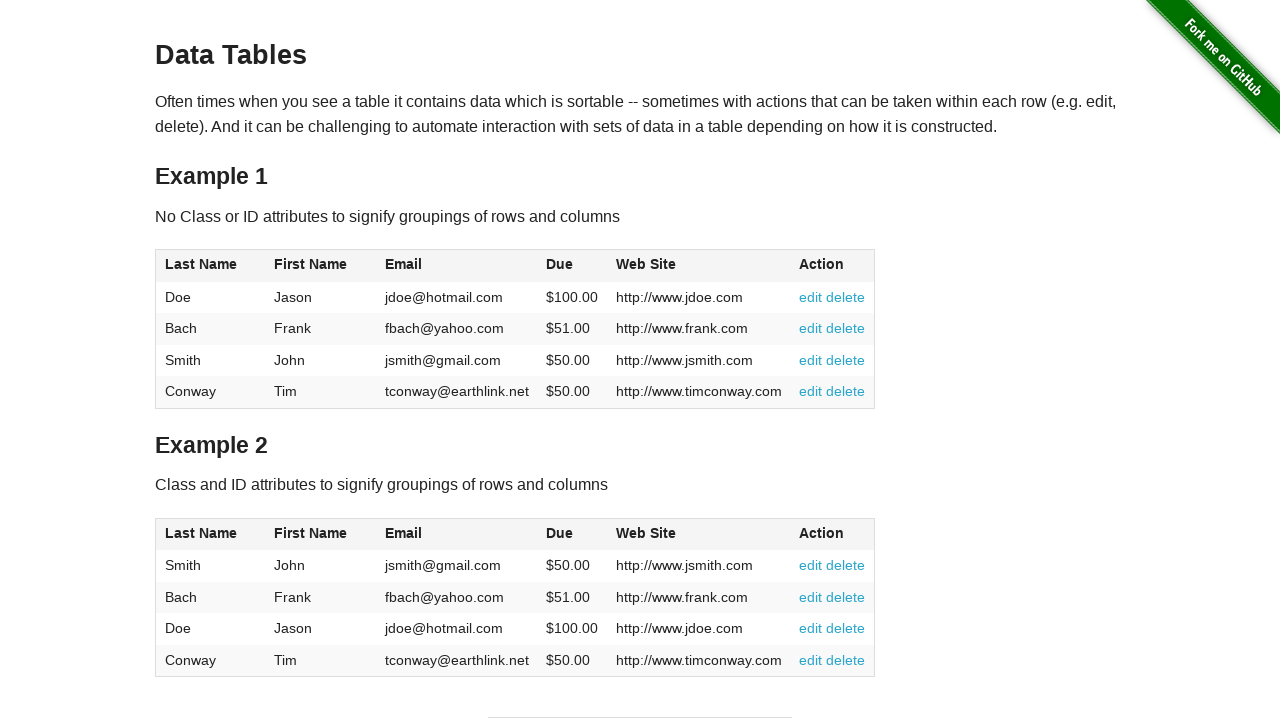

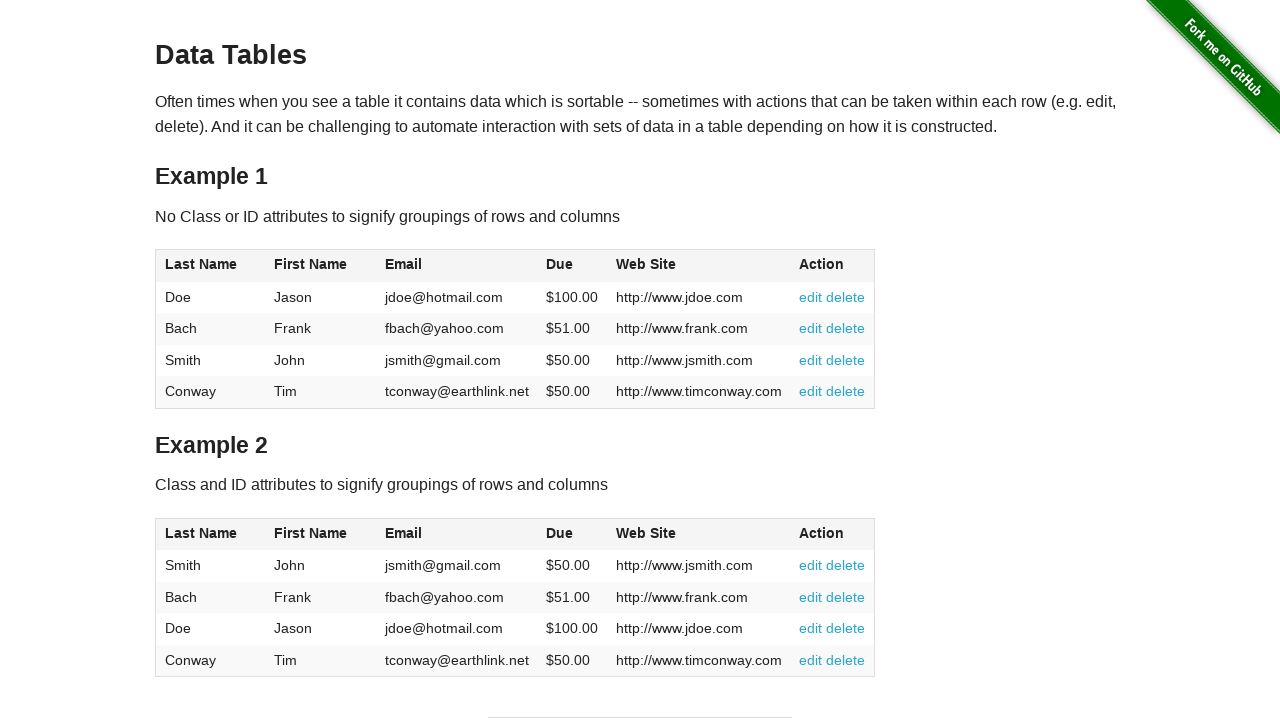